Tests a reservation form by filling in date fields, guest information, selecting breakfast option and plan, then proceeding to next step

Starting URL: http://example.selenium.jp/reserveApp/

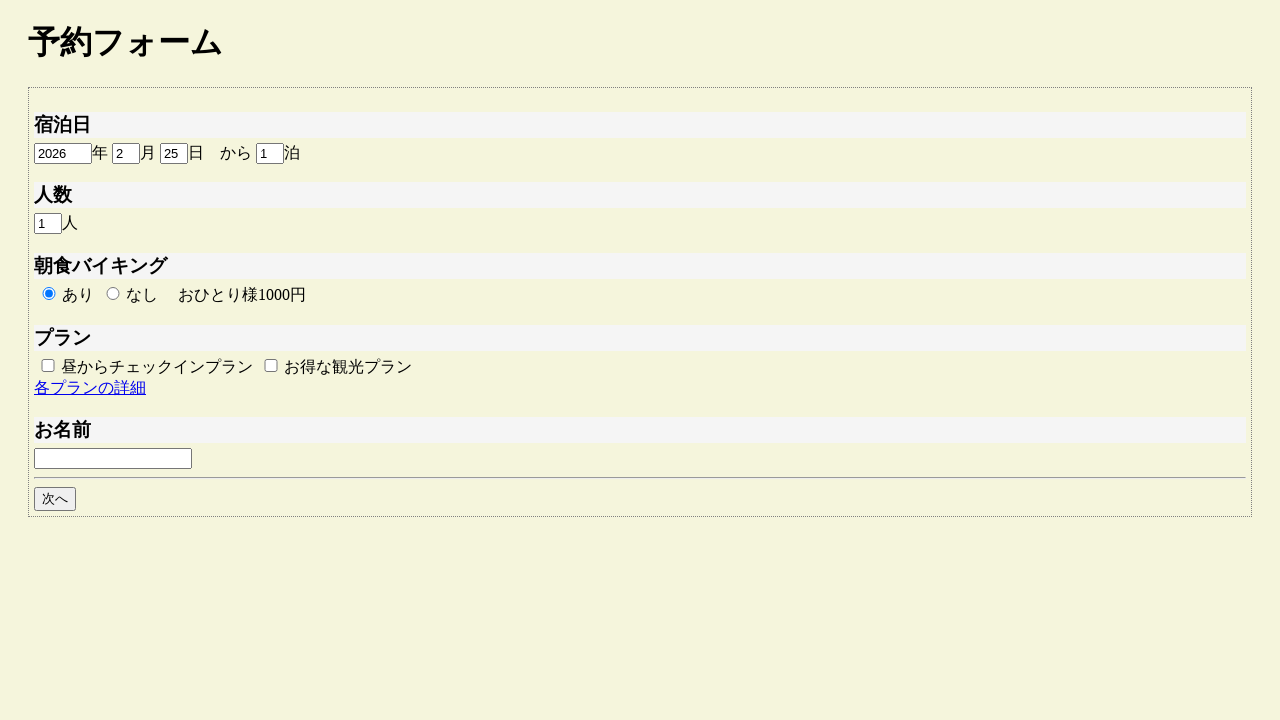

Filled reservation year field with '2024' on #reserve_year
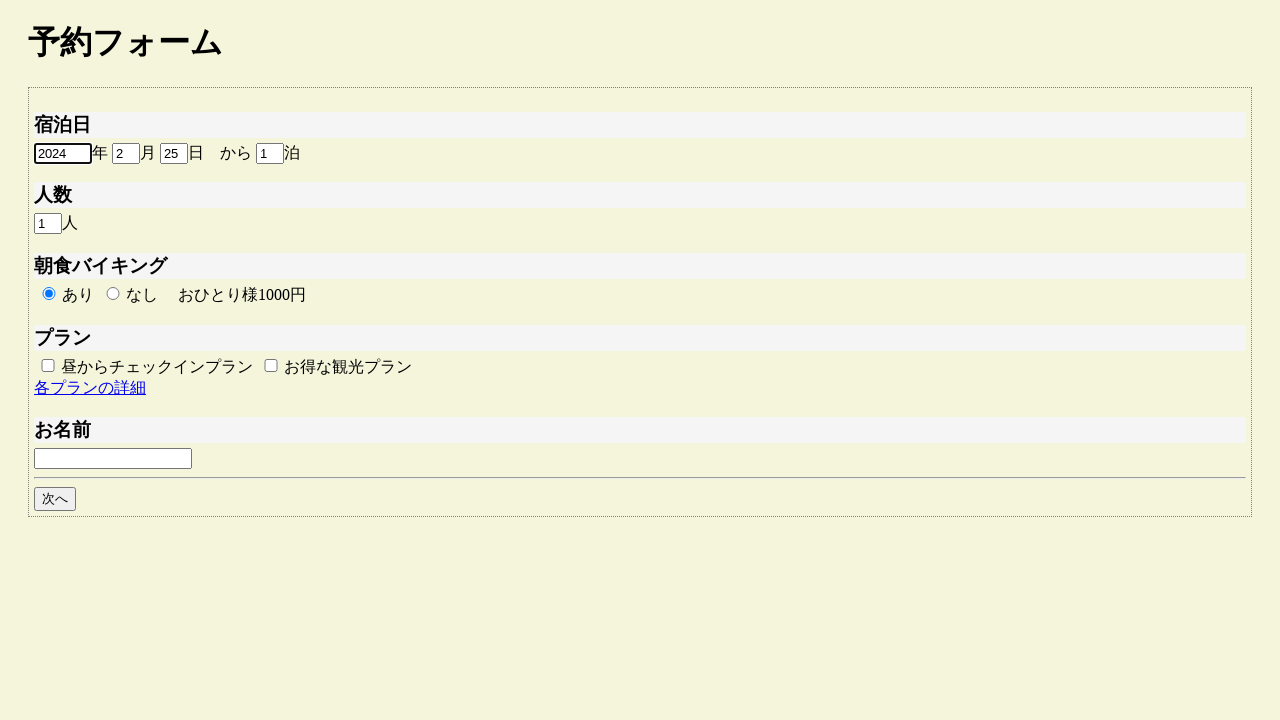

Filled reservation month field with '7' on #reserve_month
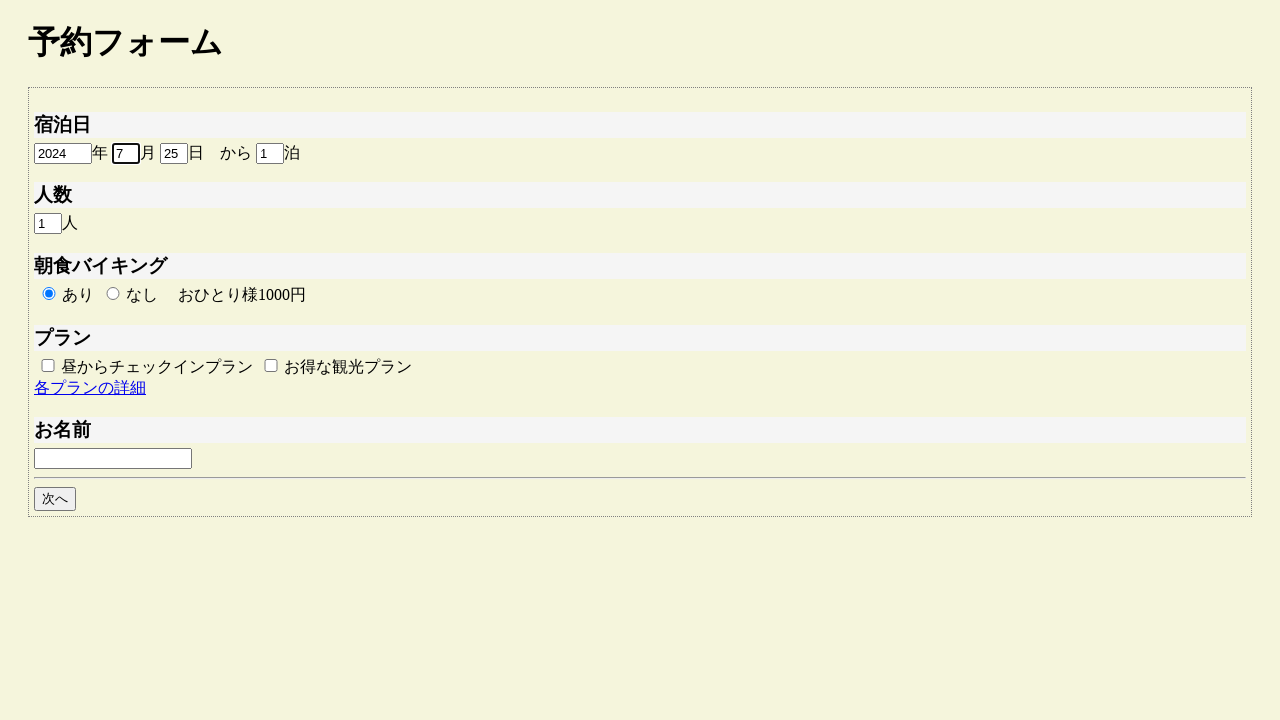

Filled reservation day field with '15' on #reserve_day
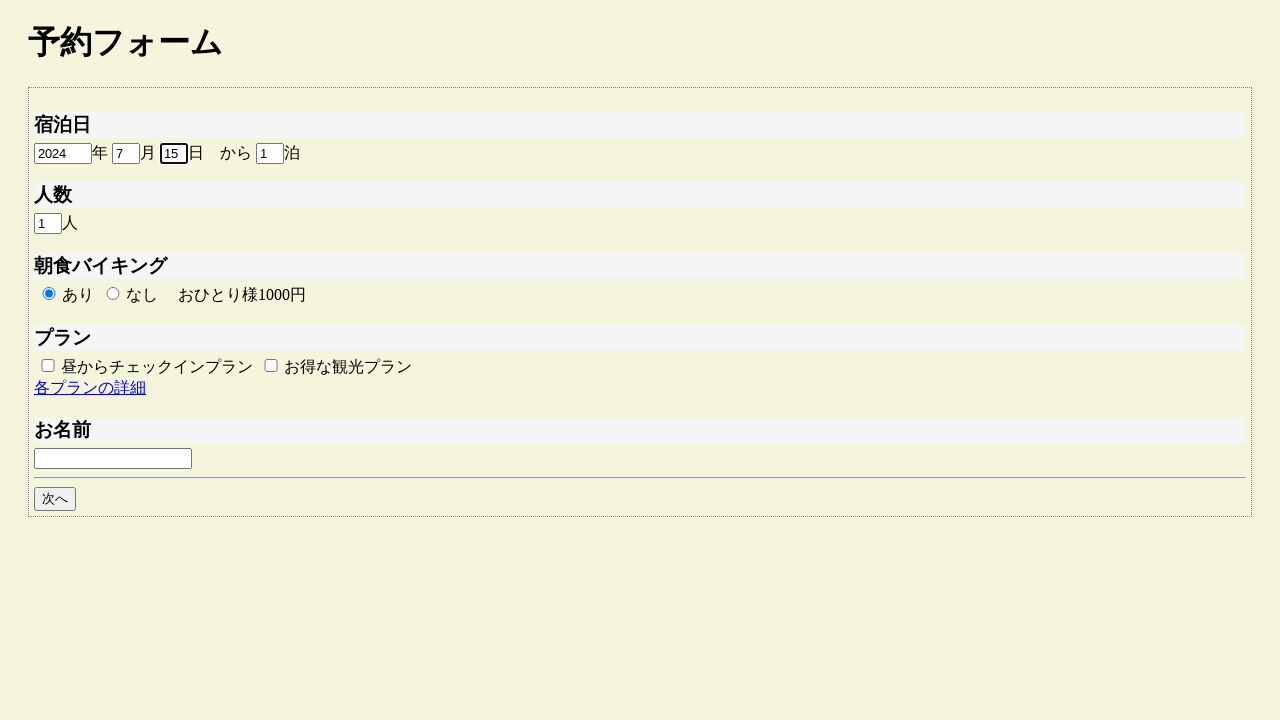

Filled reservation term field with '2' on #reserve_term
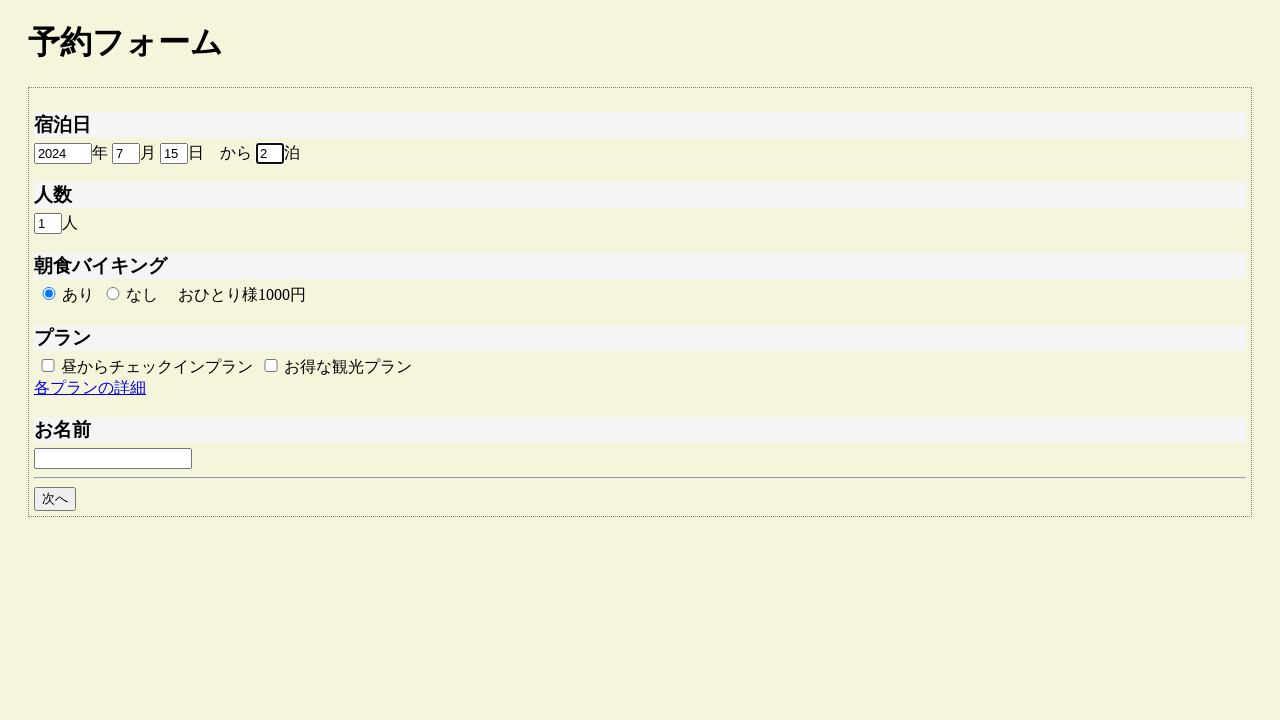

Filled headcount field with '3' on #headcount
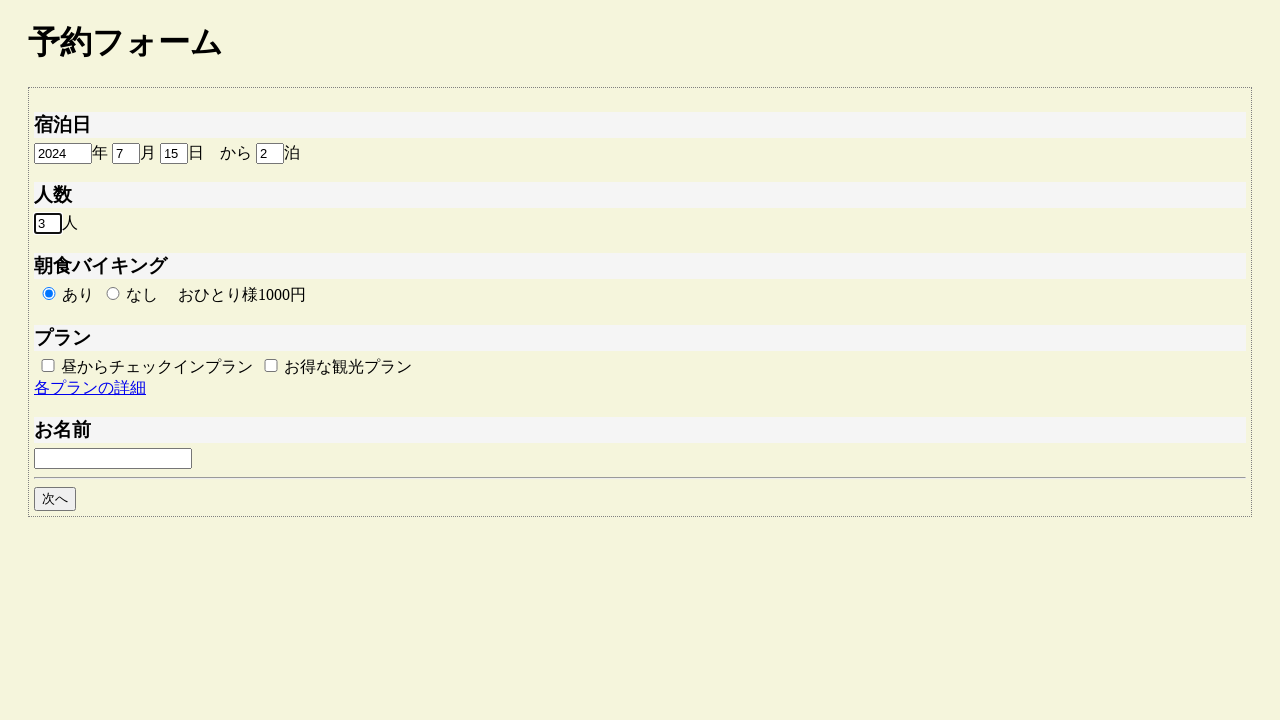

Filled guest name field with 'Test Guest' on #guestname
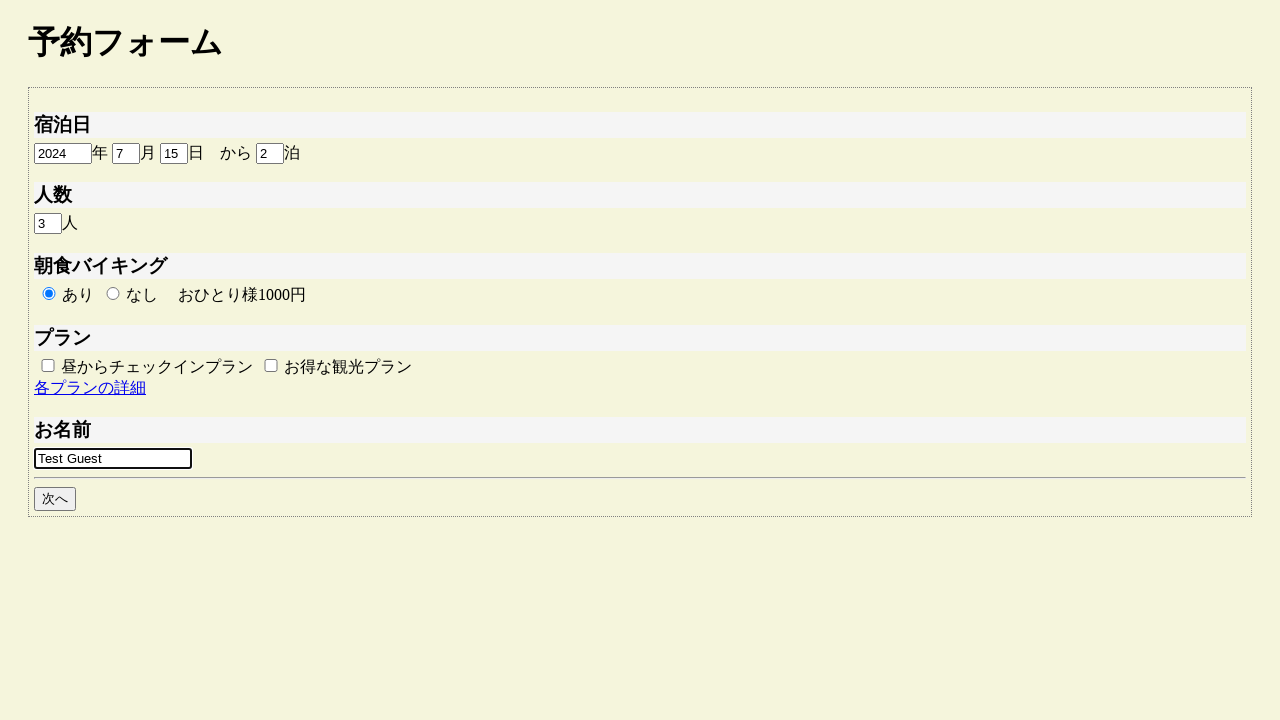

Selected breakfast off option at (113, 294) on #breakfast_off
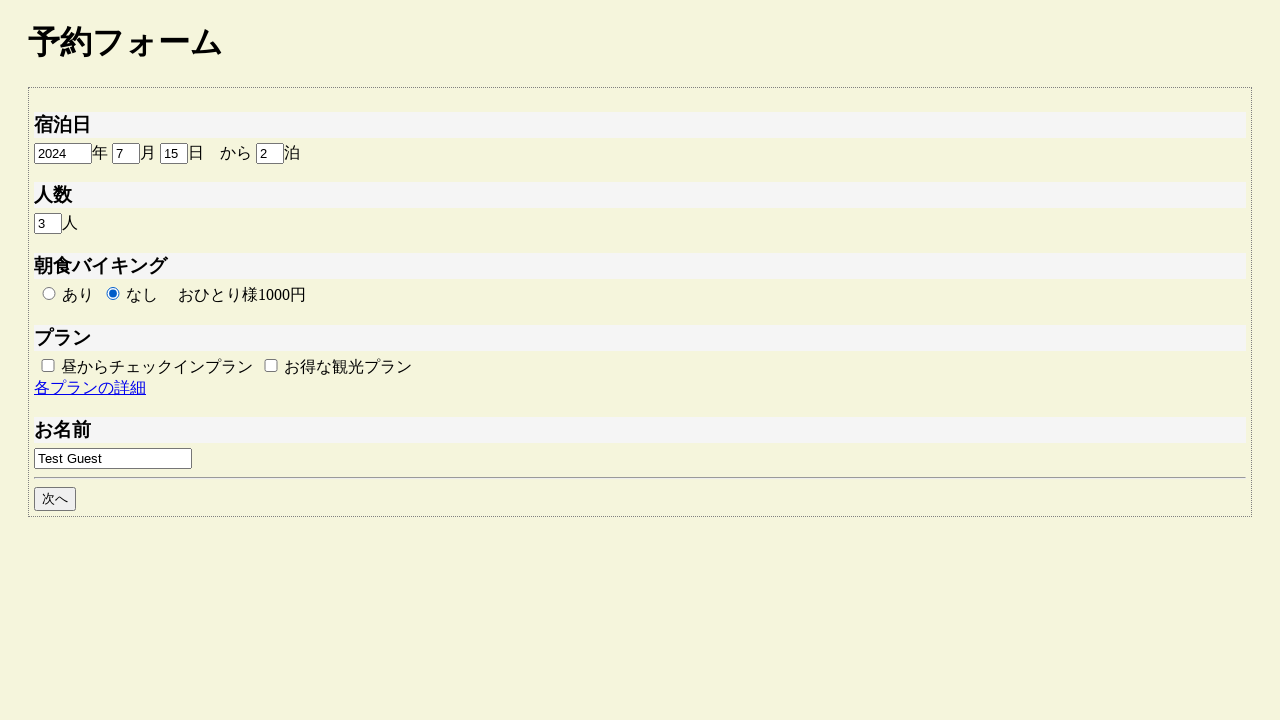

Selected plan A option at (48, 365) on #plan_a
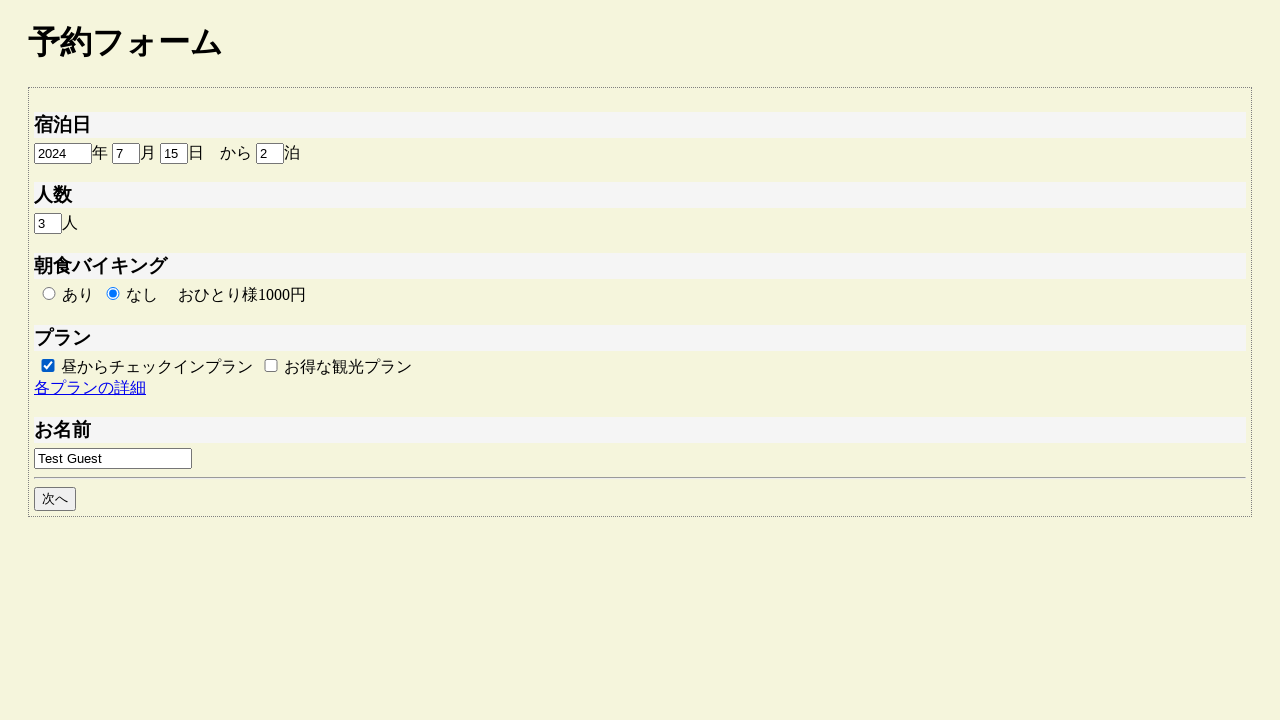

Clicked next button to proceed to next step at (55, 499) on text=次へ
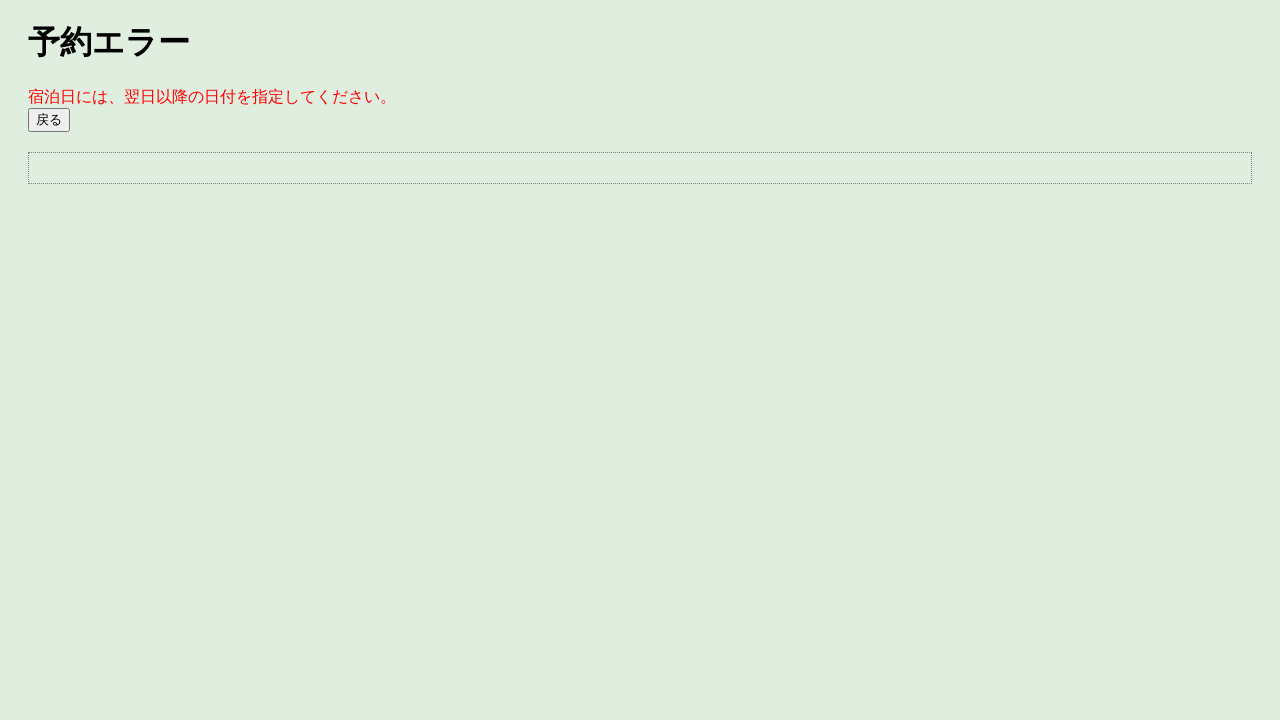

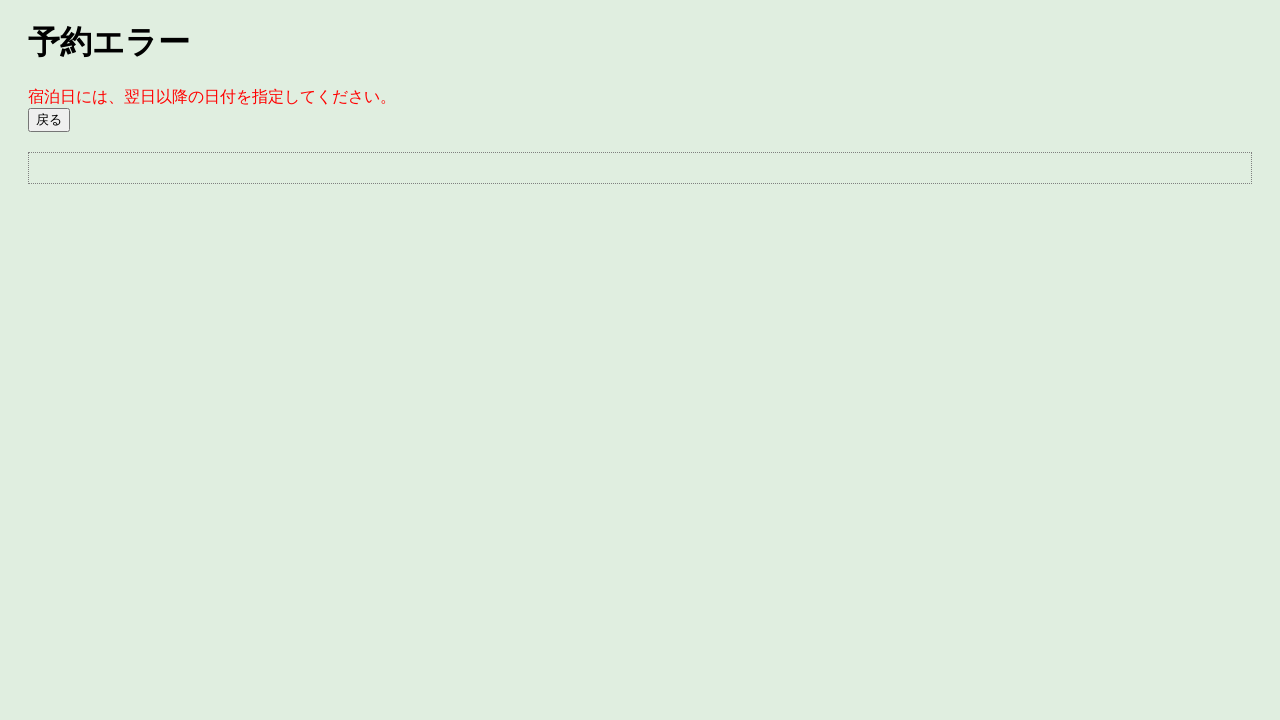